Tests CSS selector functionality by filling multiple input fields using different CSS selector patterns including ID, class, and attribute selectors

Starting URL: https://syntaxprojects.com/cssSelector.php

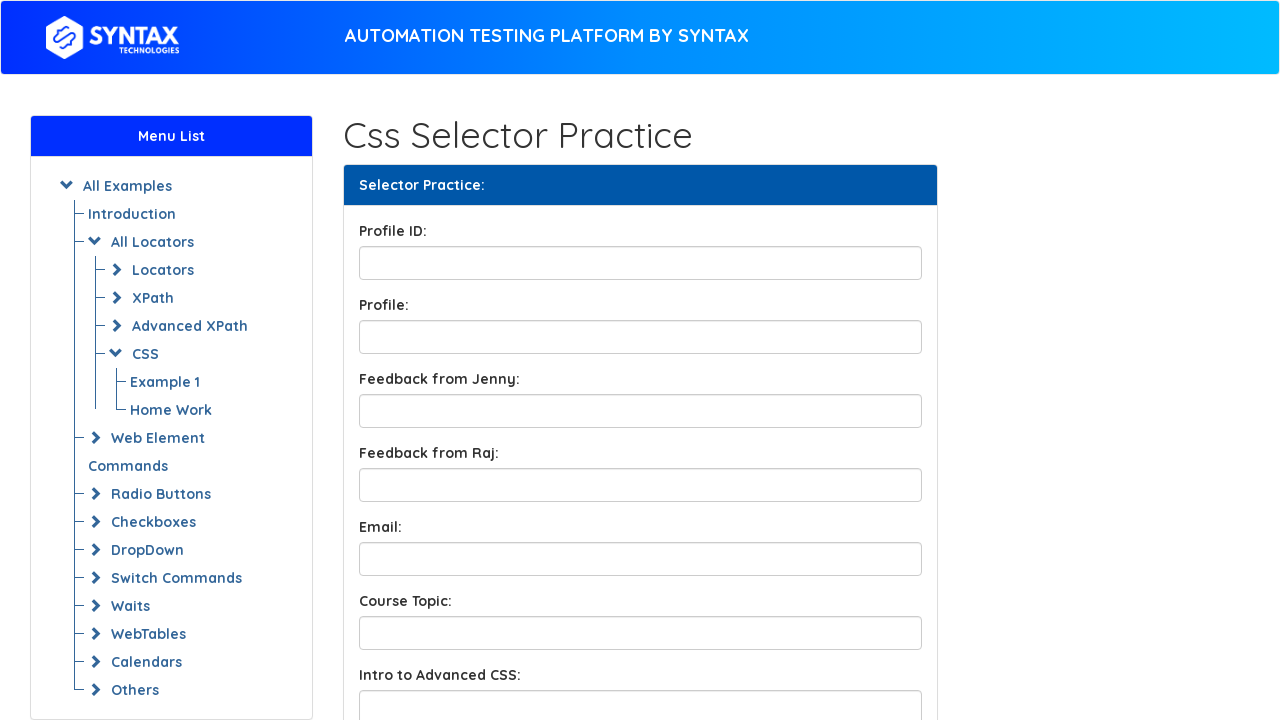

Filled profile ID input box with 'helo' using ID attribute selector on input[id='profileID']
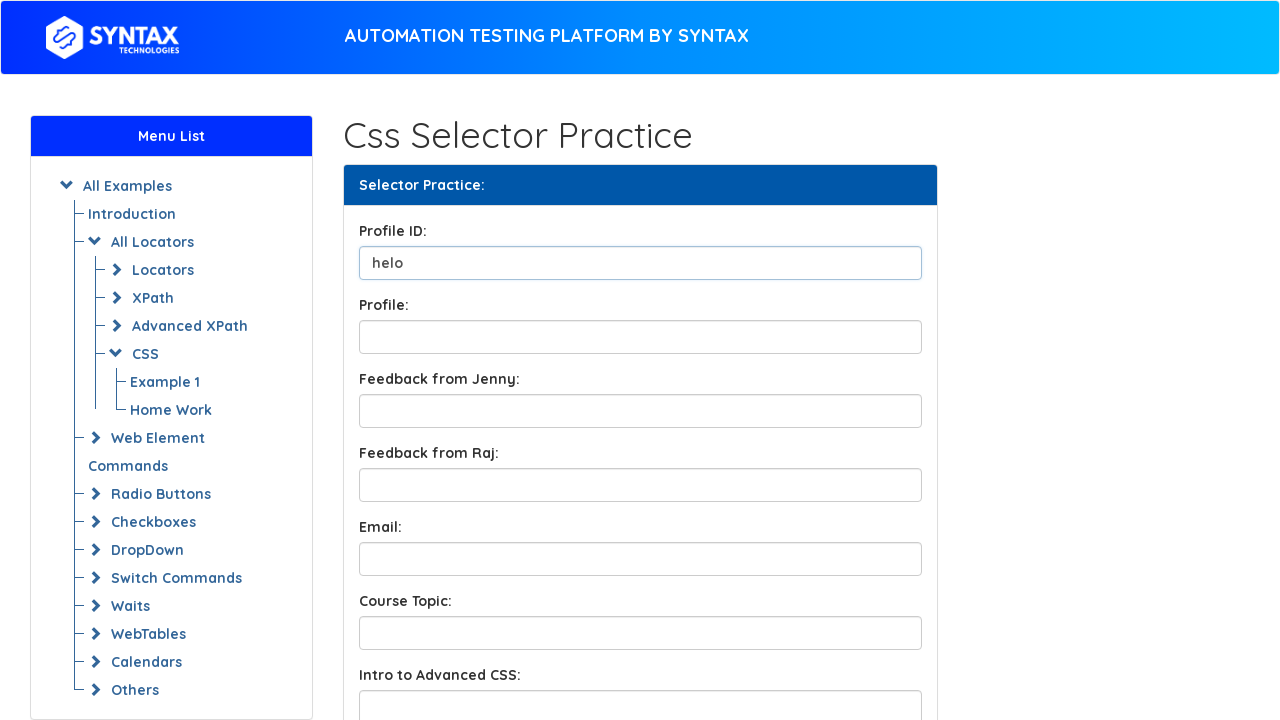

Filled profile box with 'abracadabra' using ID selector on input#profileBox
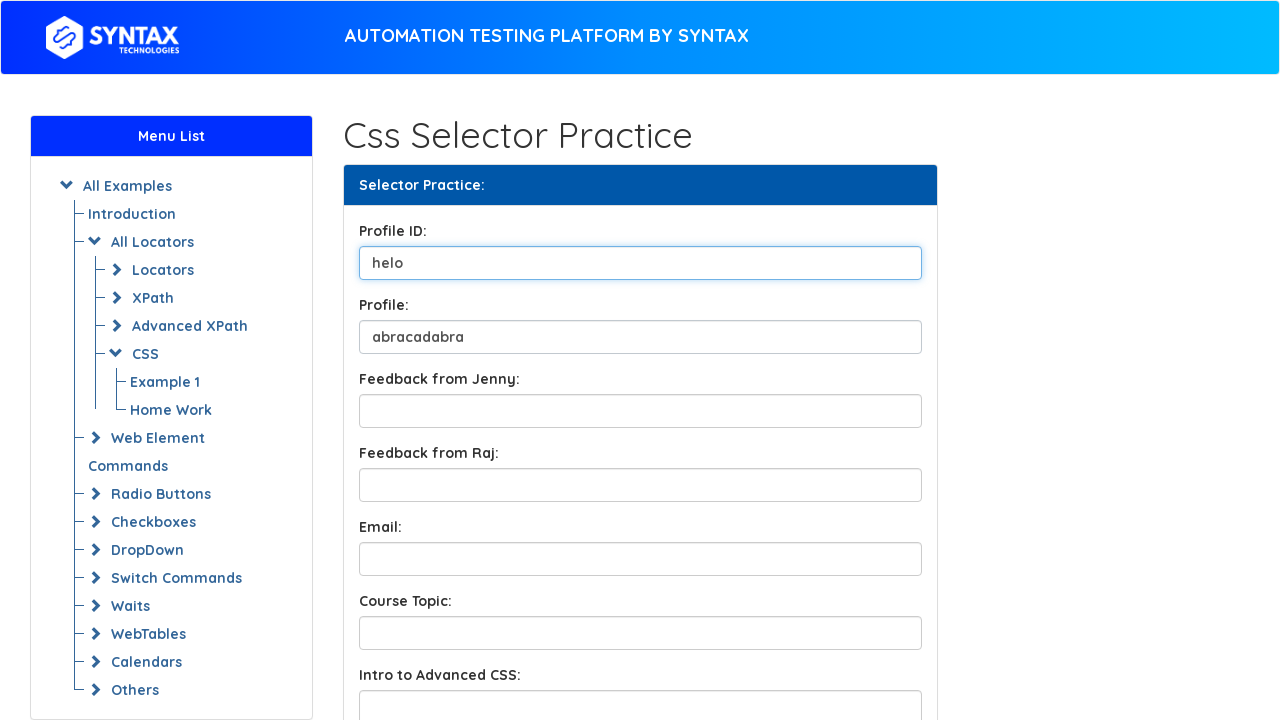

Filled feedback box with 'the website is too slow' using class selectors on input.form-control.feedbackBox1
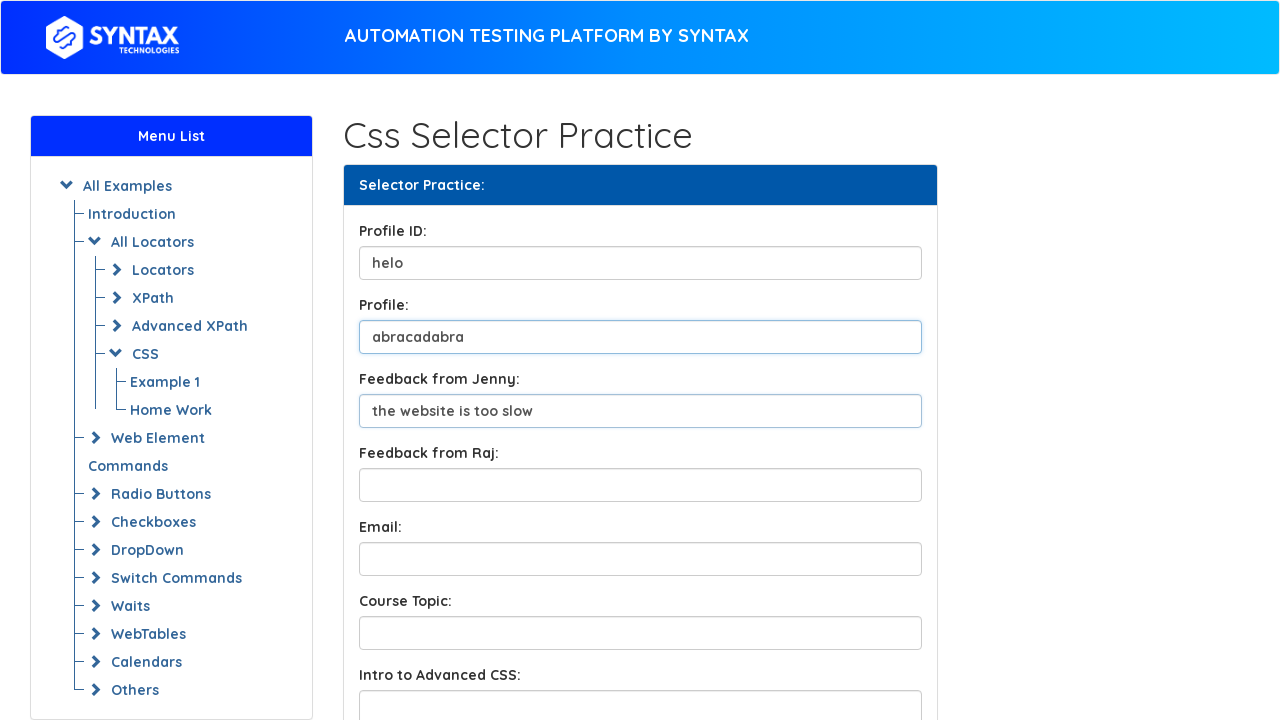

Filled course topic input with 'selenium' using attribute contains selector on input[name*='contentInput']
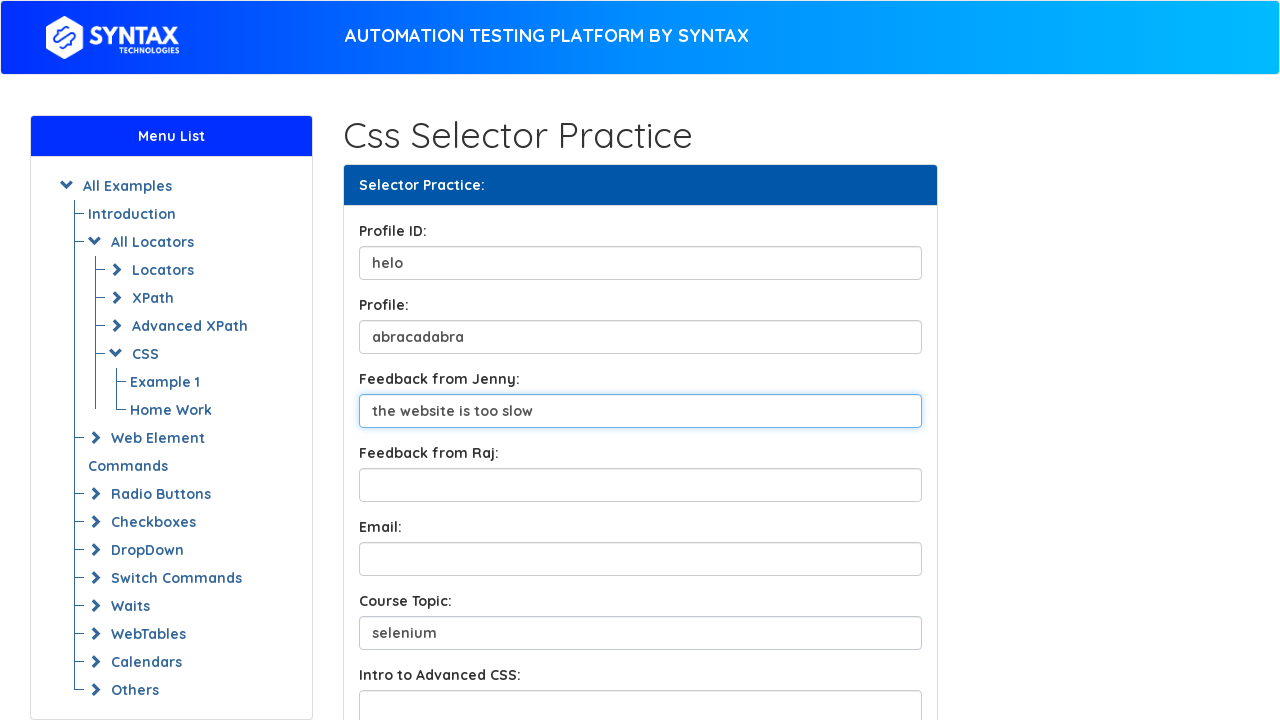

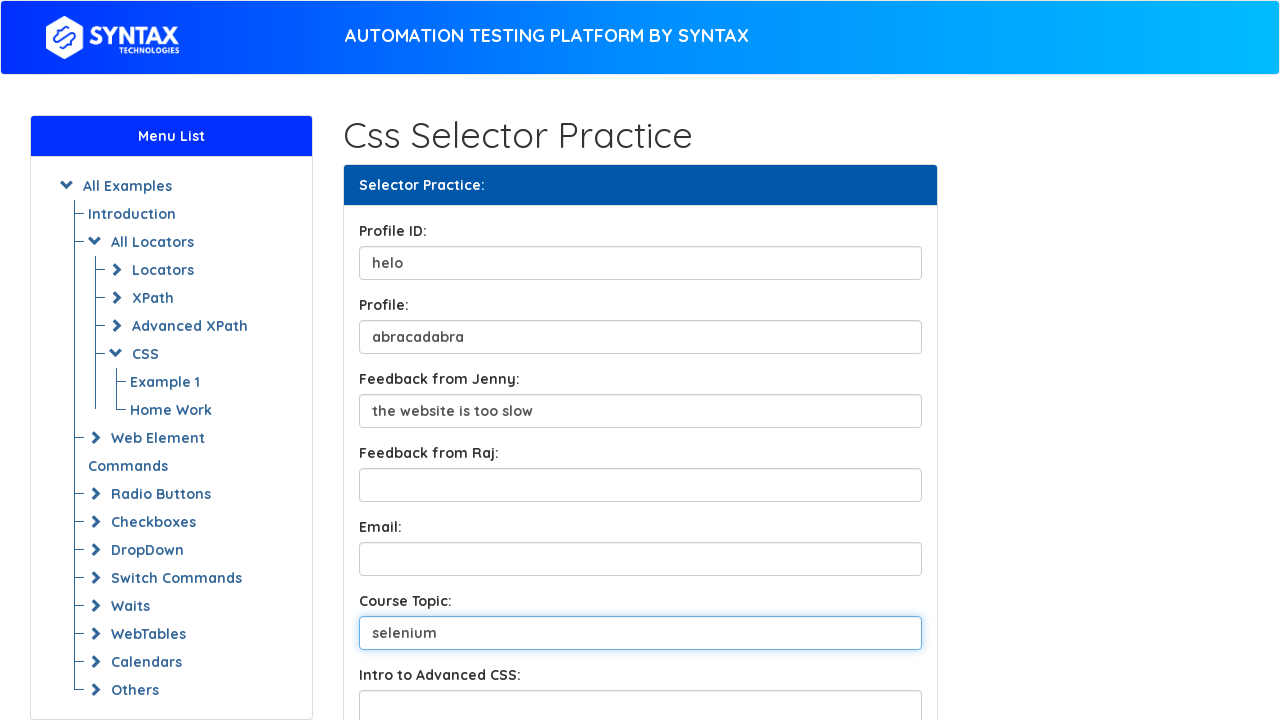